Tests an e-commerce flow by browsing products, selecting a Selenium product, adding it to cart, navigating to the cart, and updating the quantity field.

Starting URL: https://rahulshettyacademy.com/angularAppdemo/

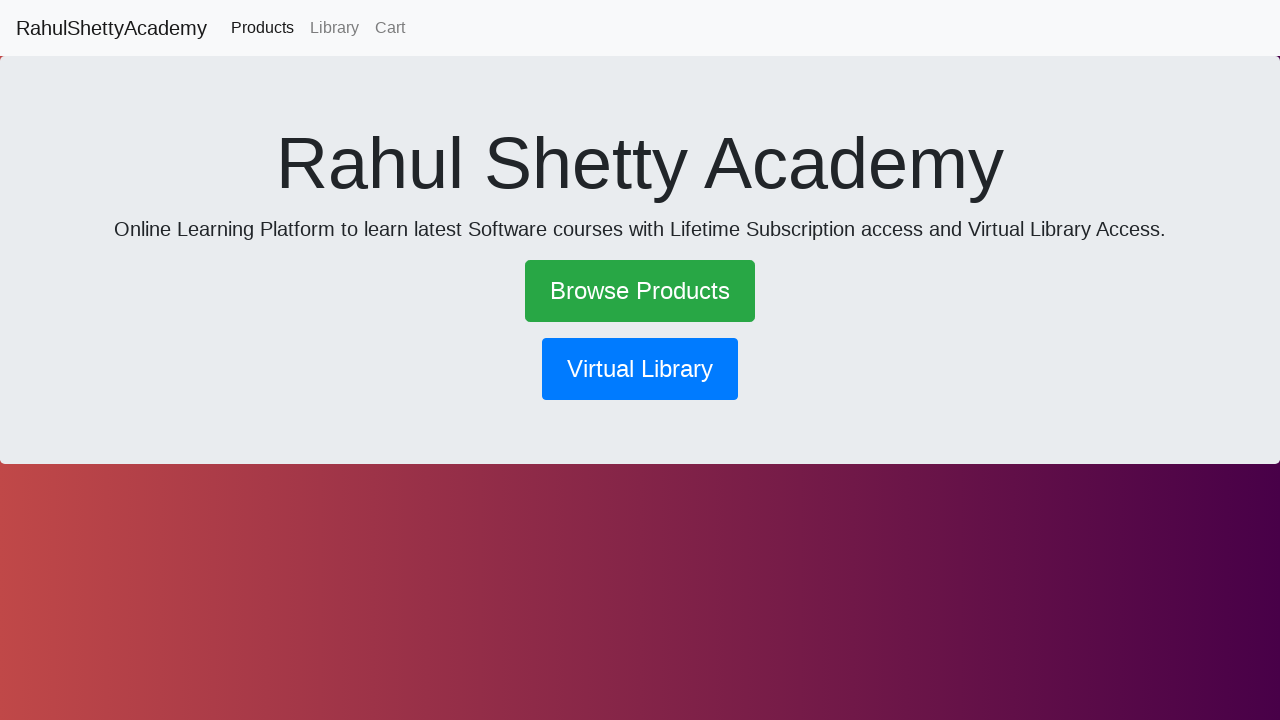

Clicked 'Browse Products' link at (640, 291) on a:text('Browse Products')
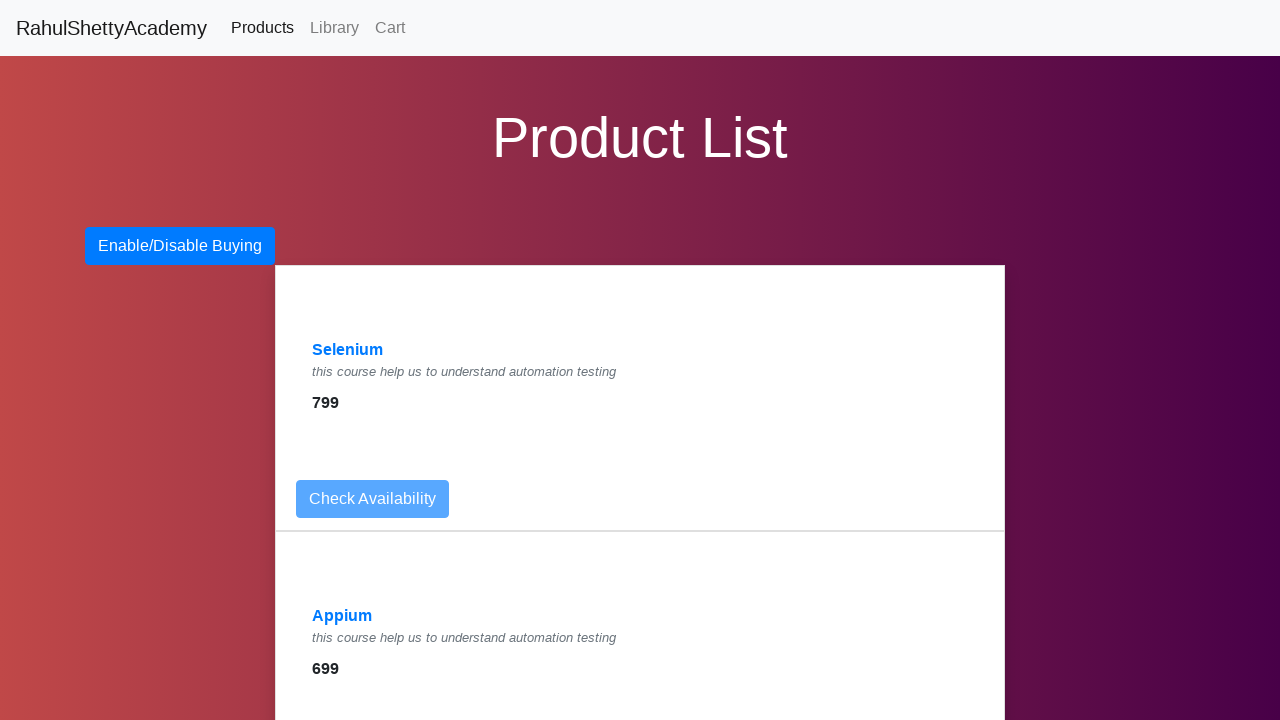

Clicked on Selenium product link at (348, 350) on a:text-matches('Selenium', 'i')
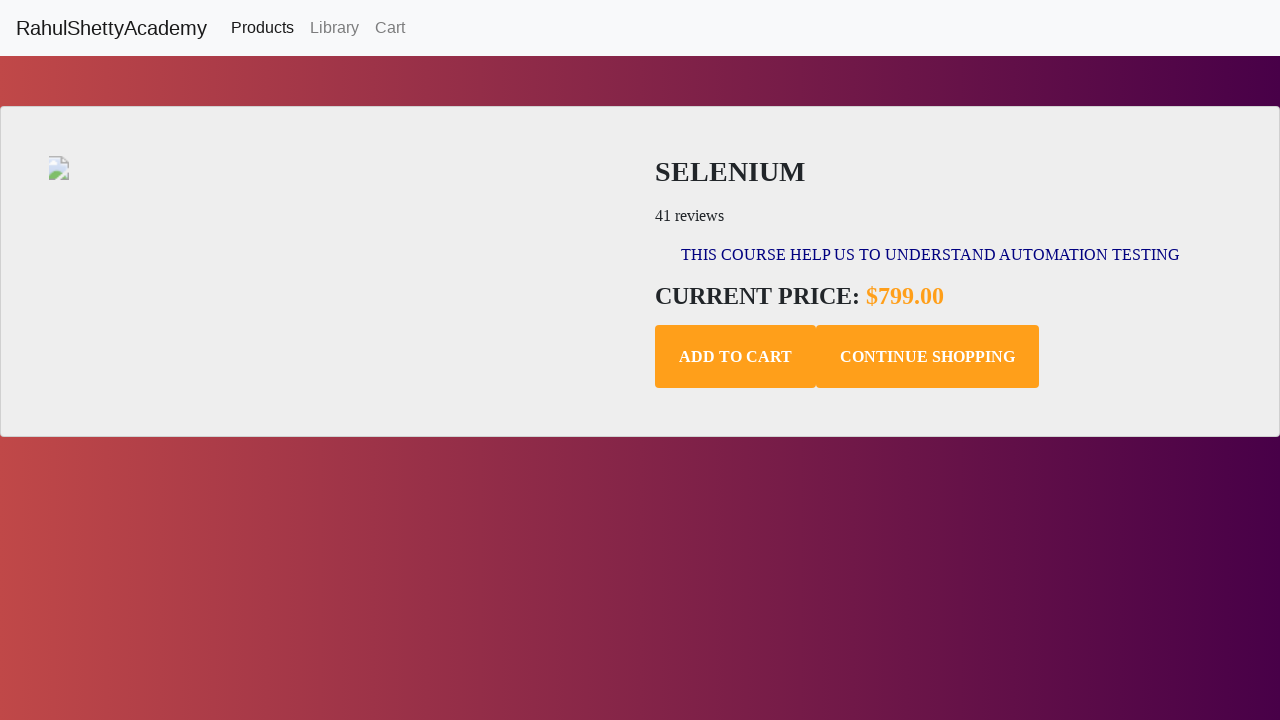

Clicked 'Add to Cart' button for Selenium product at (736, 357) on .add-to-cart
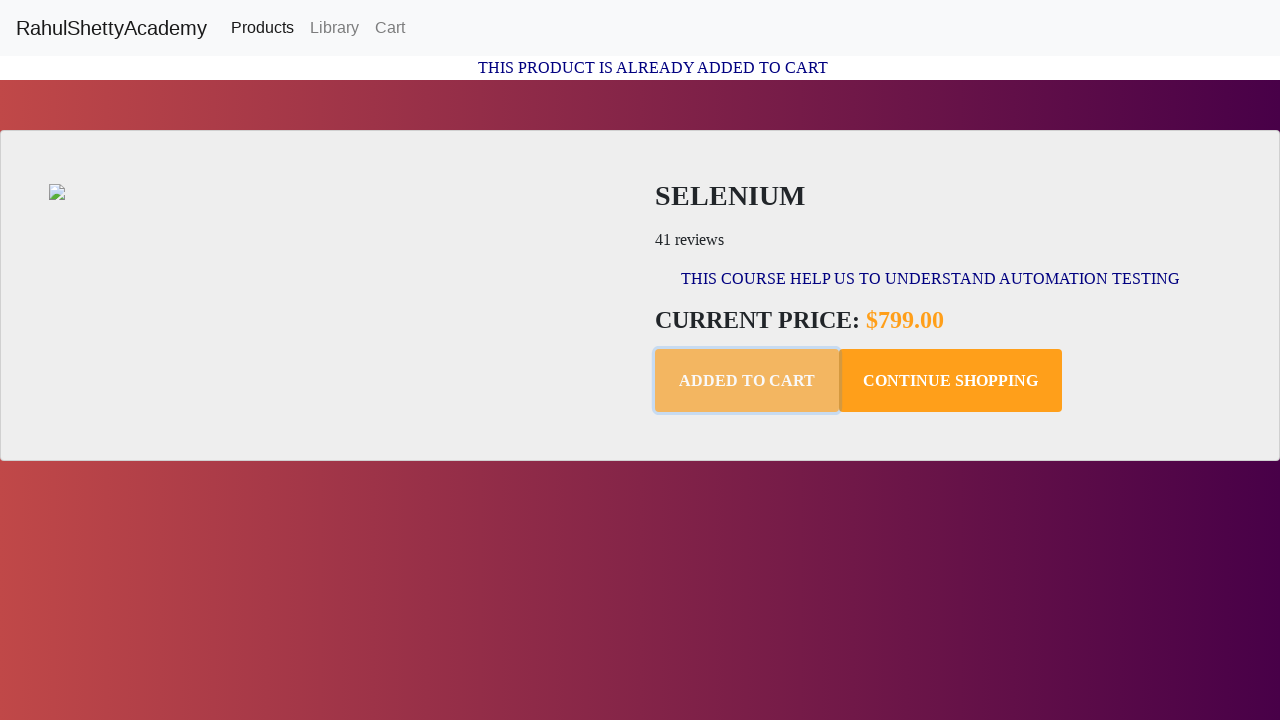

Navigated to Cart page at (390, 28) on a:text('Cart')
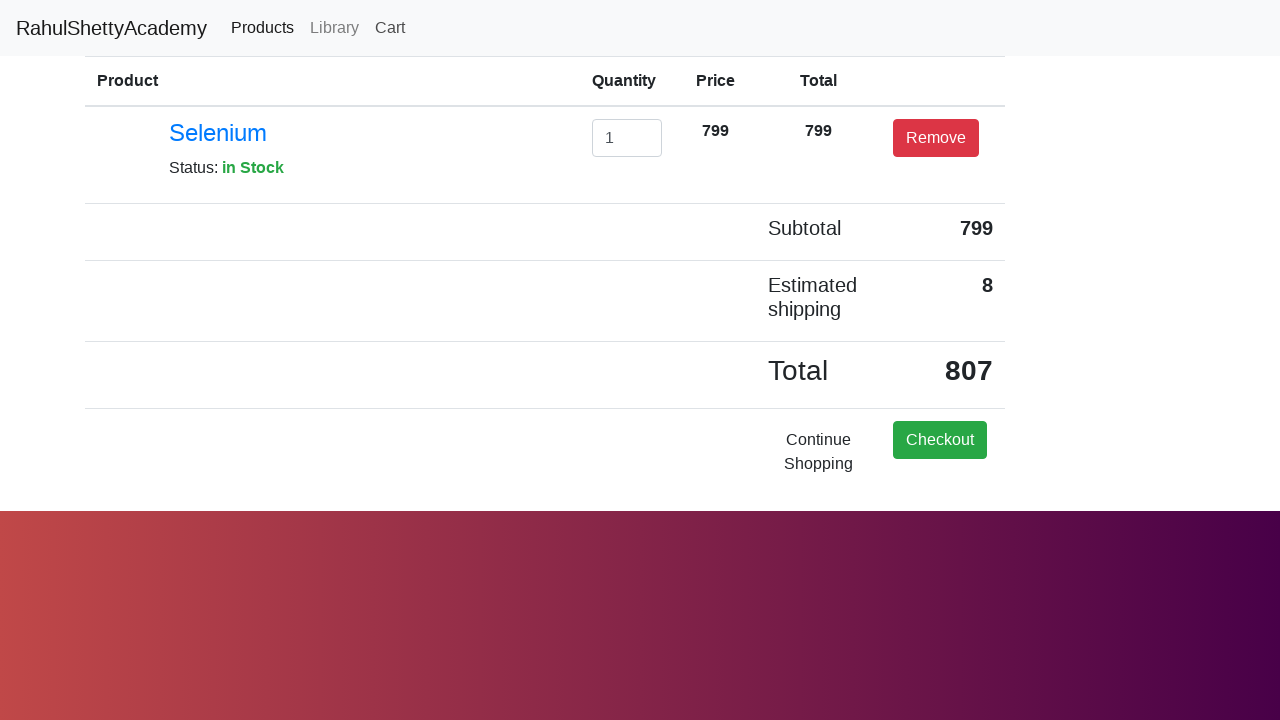

Cleared quantity input field on #exampleInputEmail1
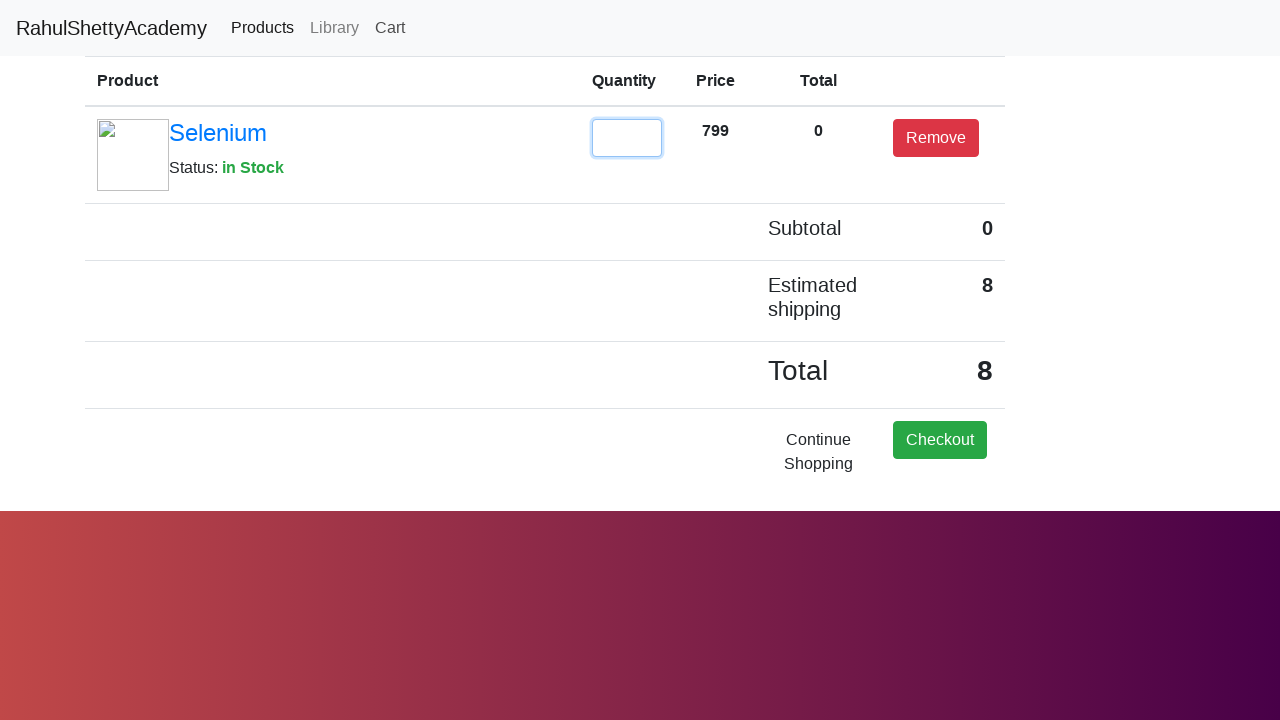

Updated quantity to 2 on #exampleInputEmail1
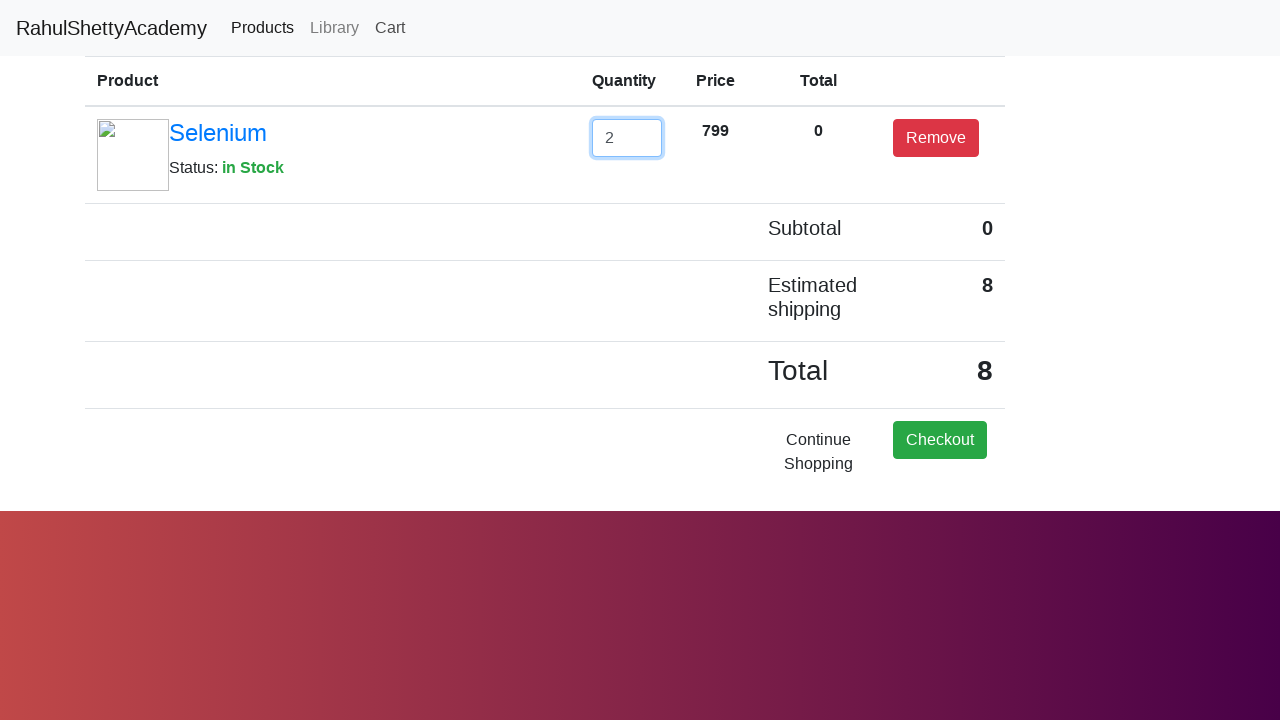

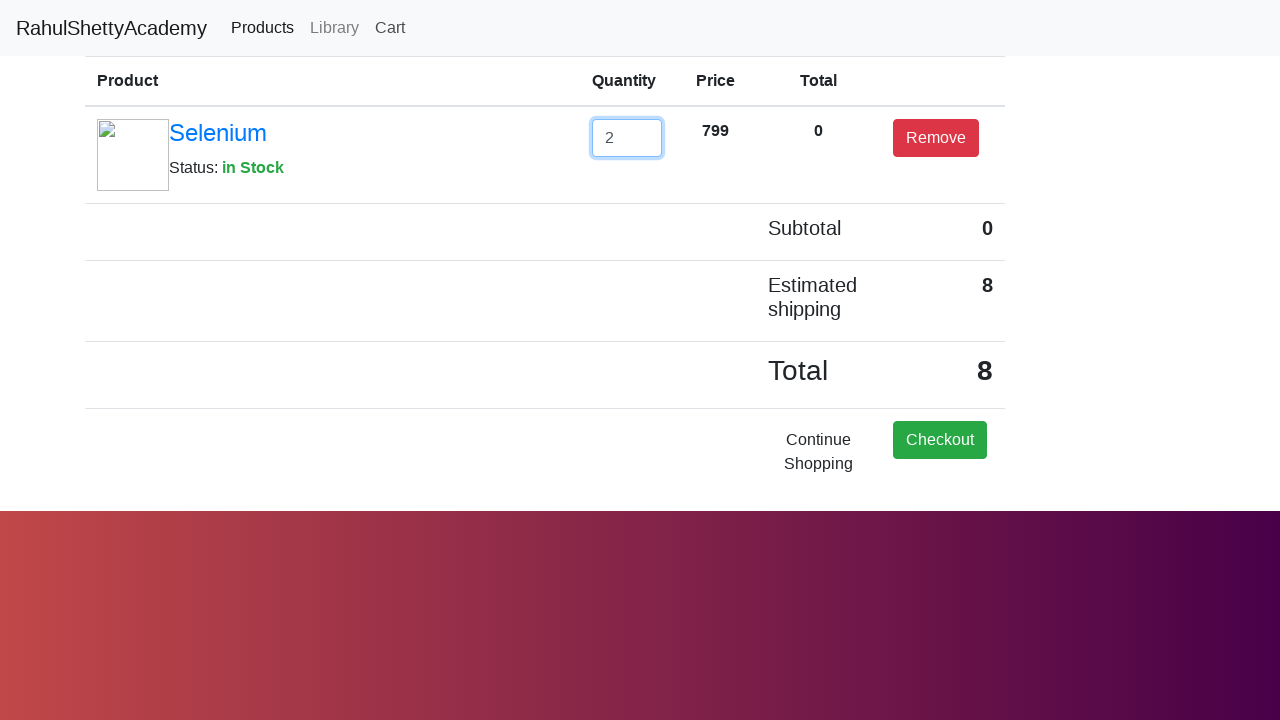